Tests alert dialog functionality by clicking the "Launch alert" button and verifying the alert text contains "Hello world!"

Starting URL: https://bonigarcia.dev/selenium-webdriver-java/dialog-boxes.html

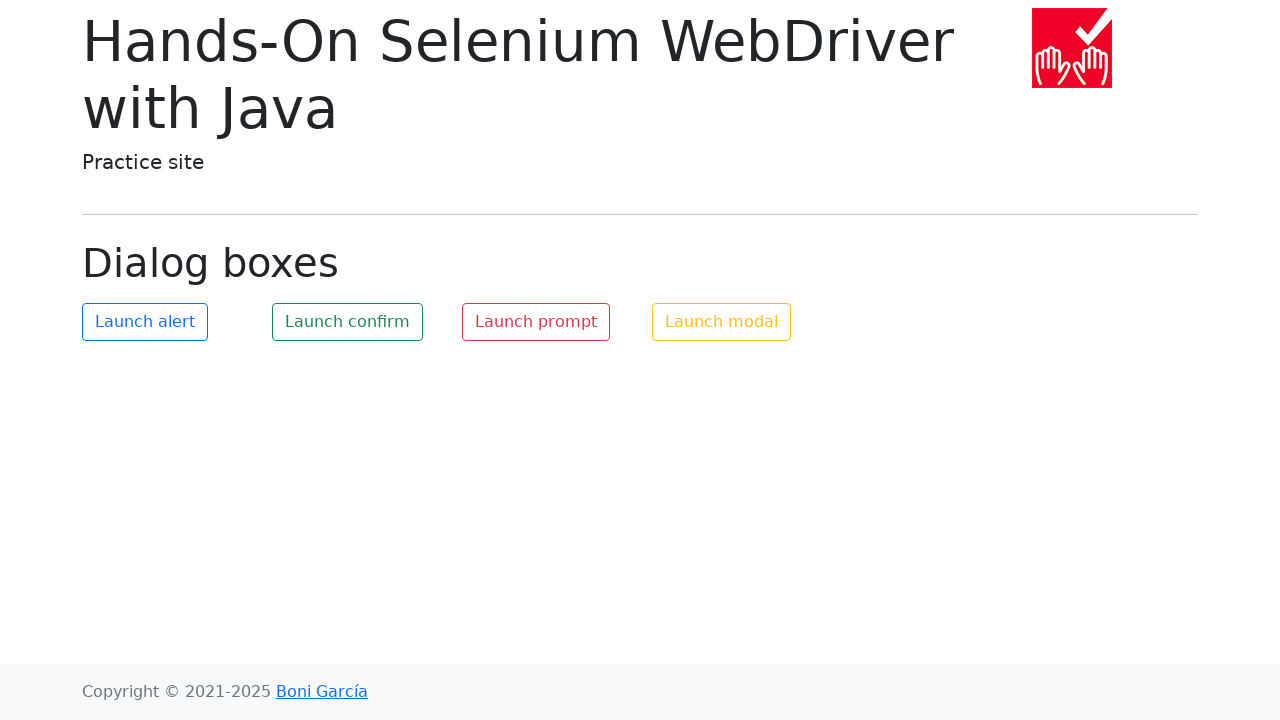

Clicked 'Launch alert' button at (145, 322) on text=Launch alert
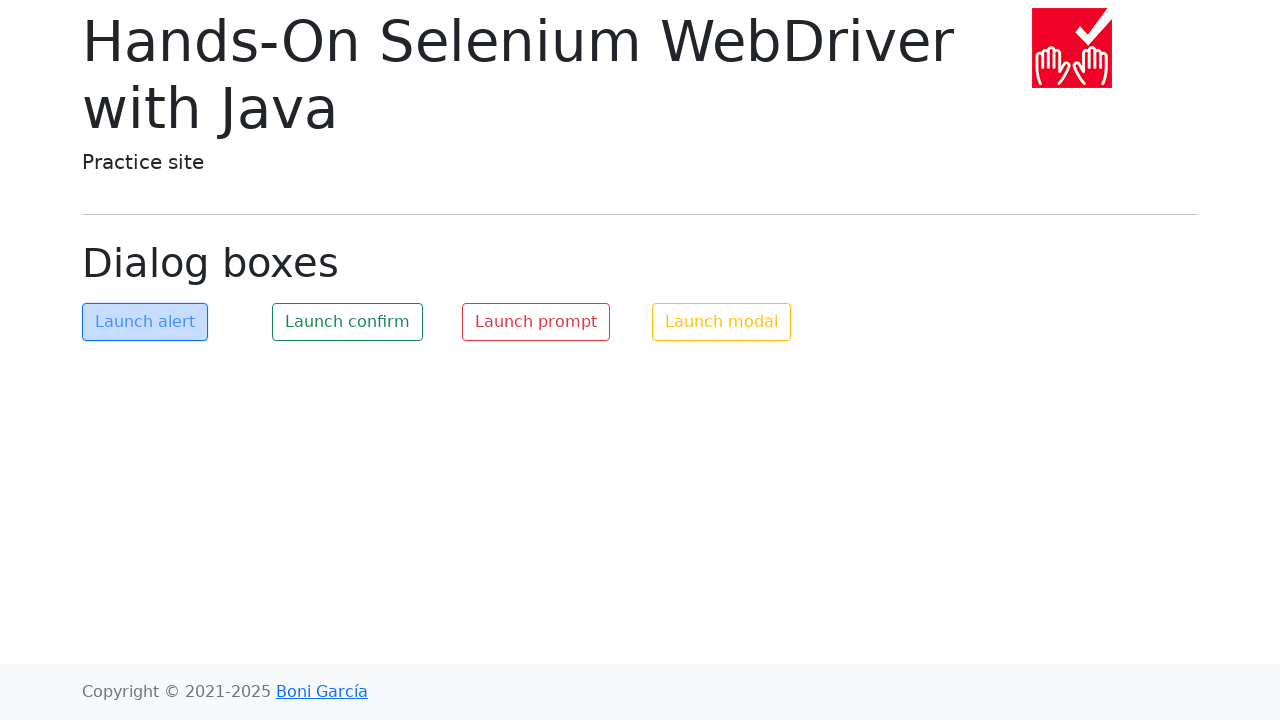

Set up alert dialog handler
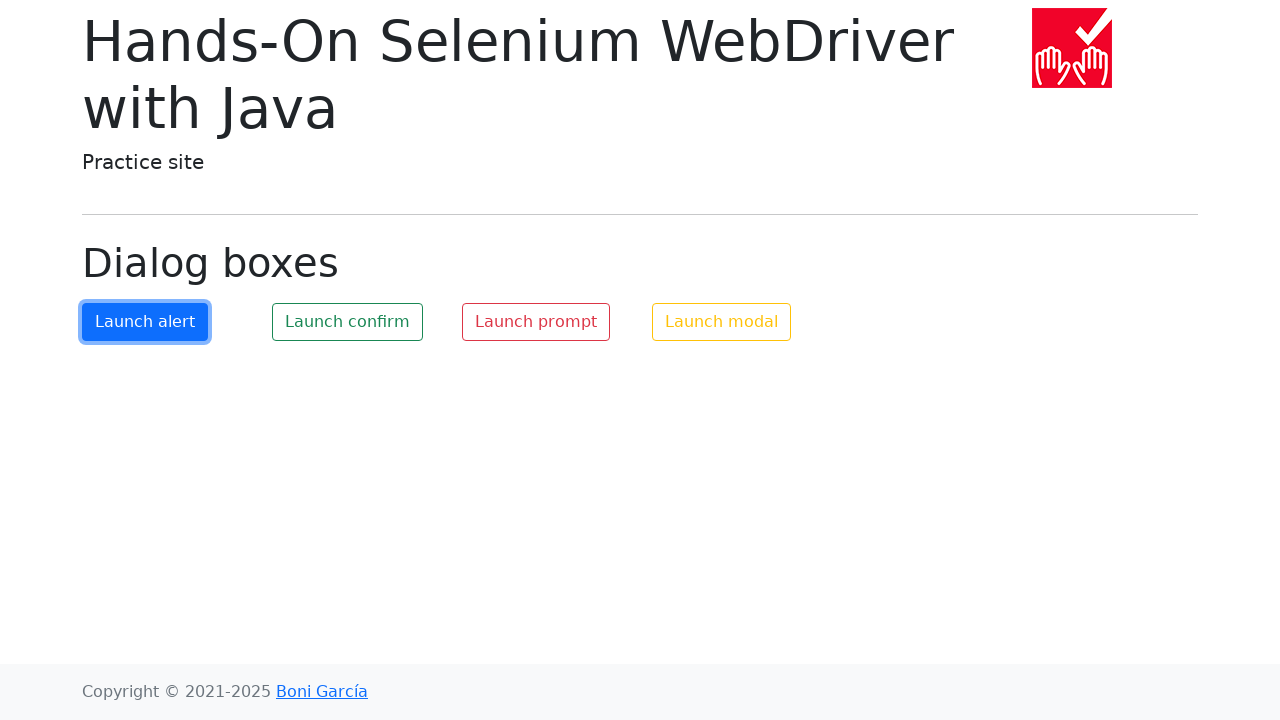

Clicked #my-alert button to trigger alert dialog at (145, 322) on #my-alert
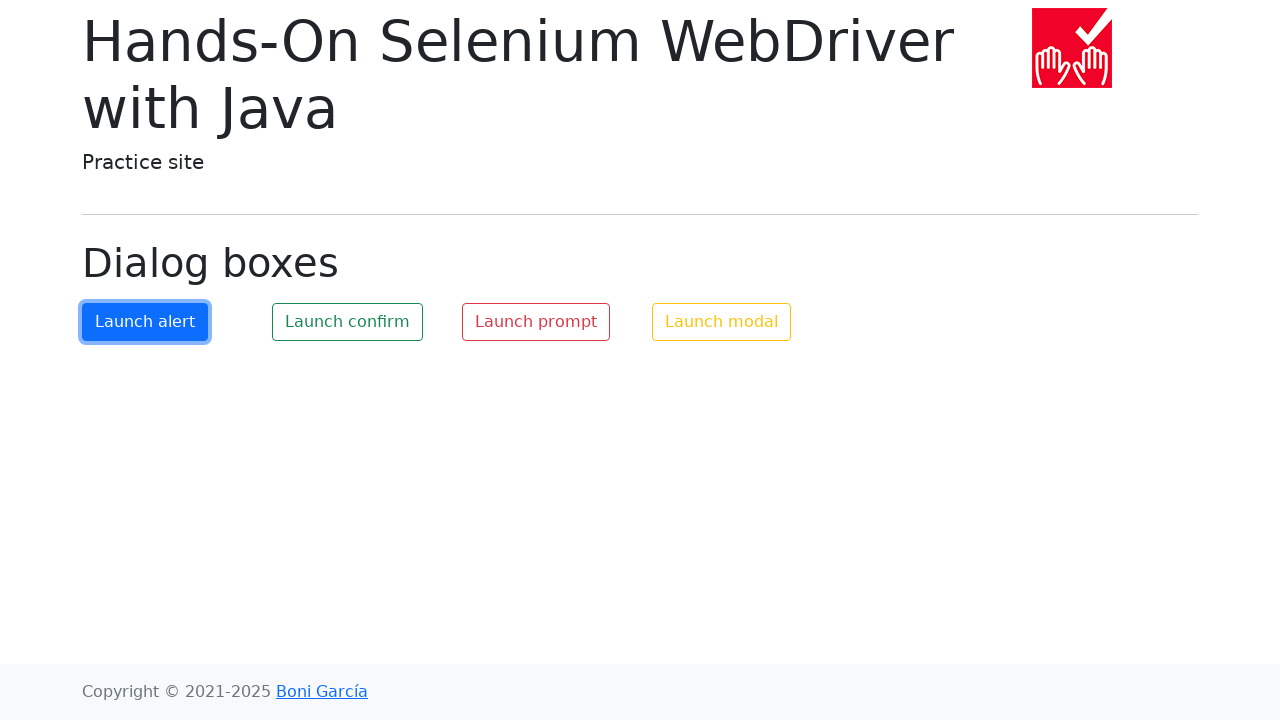

Waited 500ms for dialog to be handled
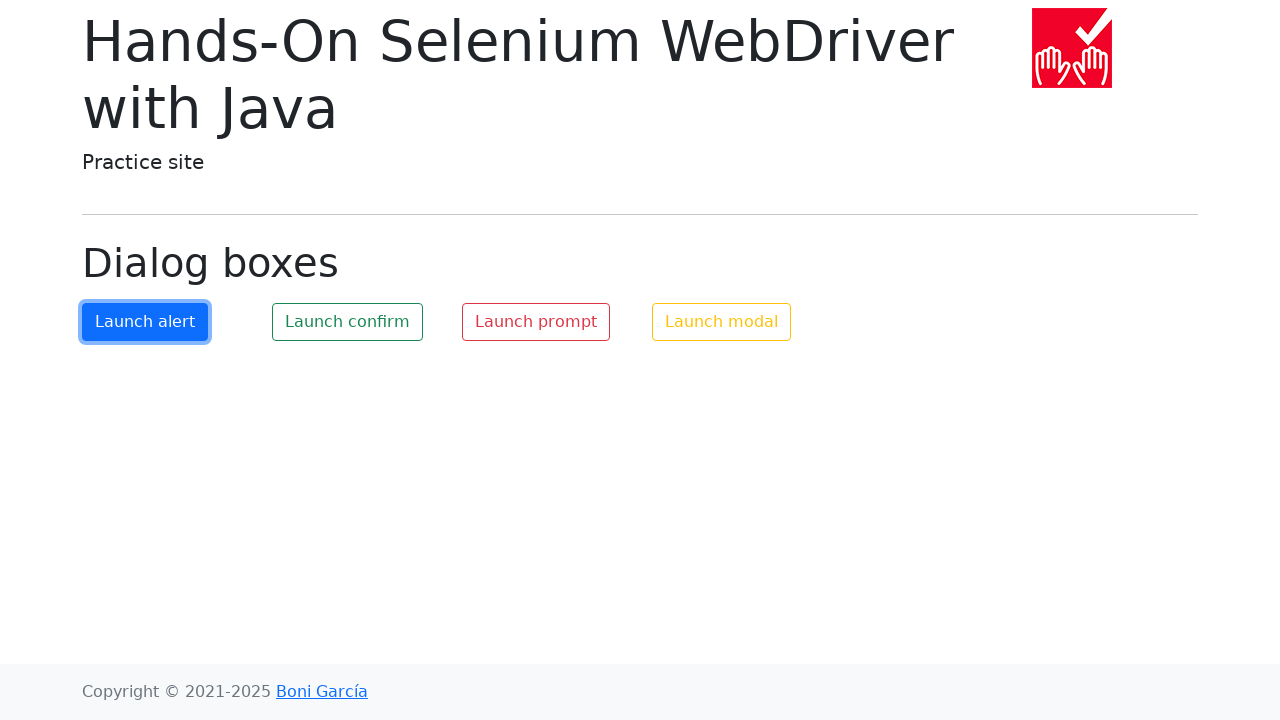

Verified alert text contains 'Hello world!'
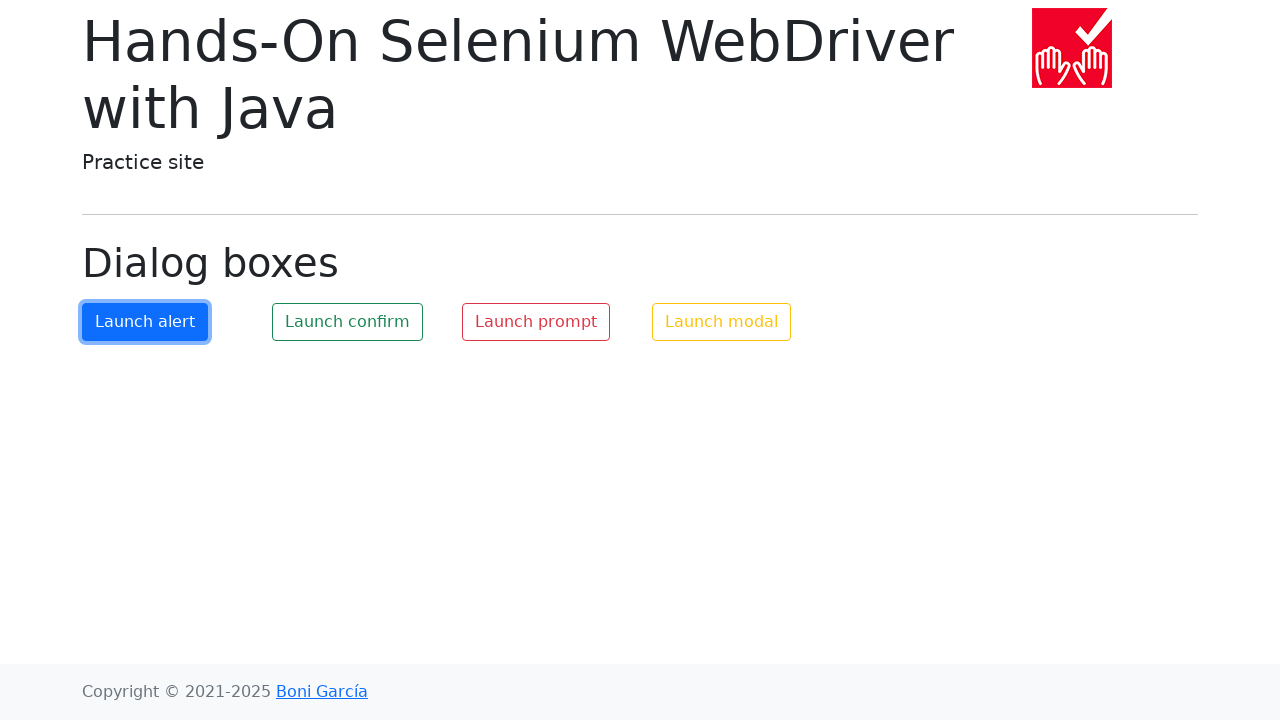

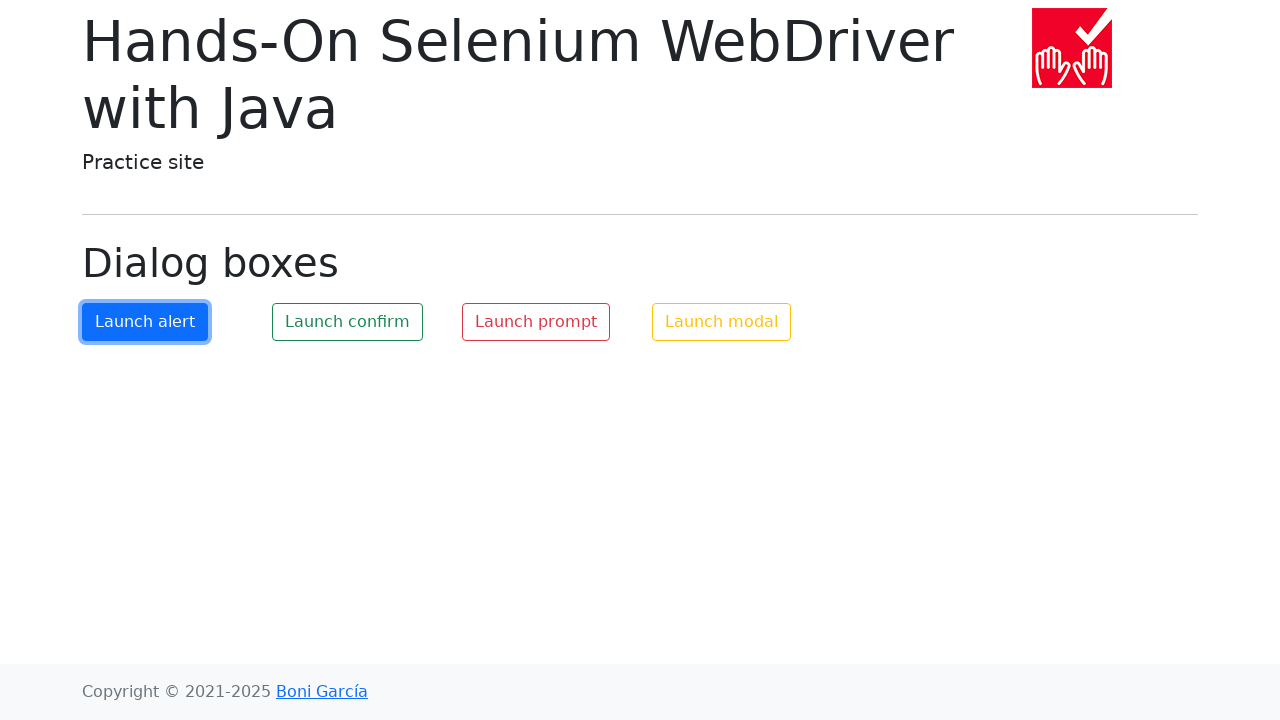